Tests the product dropdown functionality by verifying all options are present and that each option can be selected correctly.

Starting URL: https://cac-tat.s3.eu-central-1.amazonaws.com/index.html

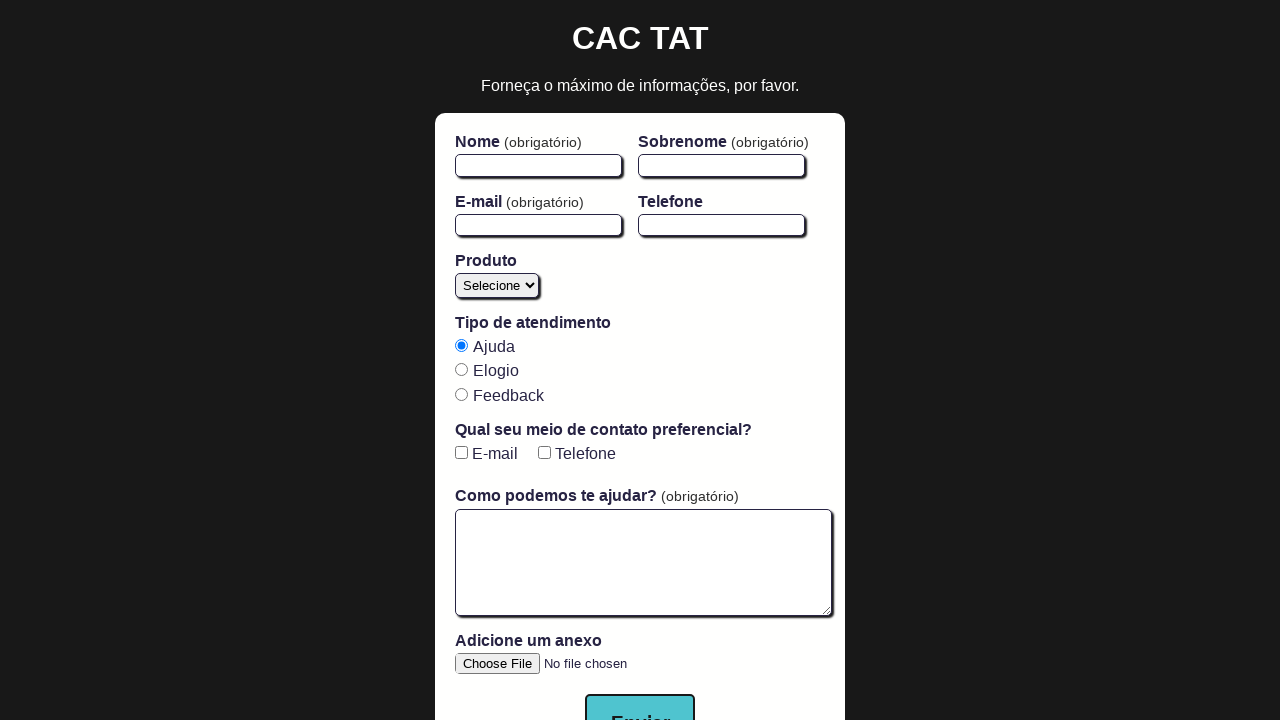

Product dropdown selector located and waited for
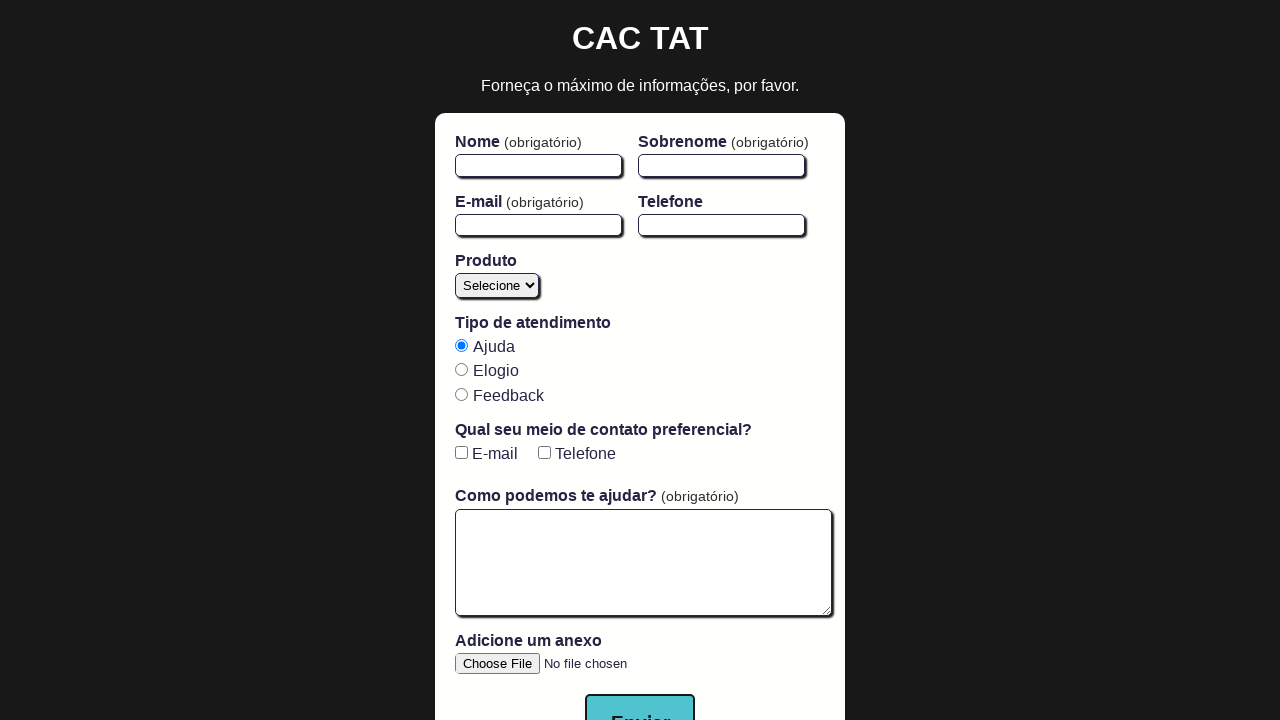

Verified product dropdown is visible
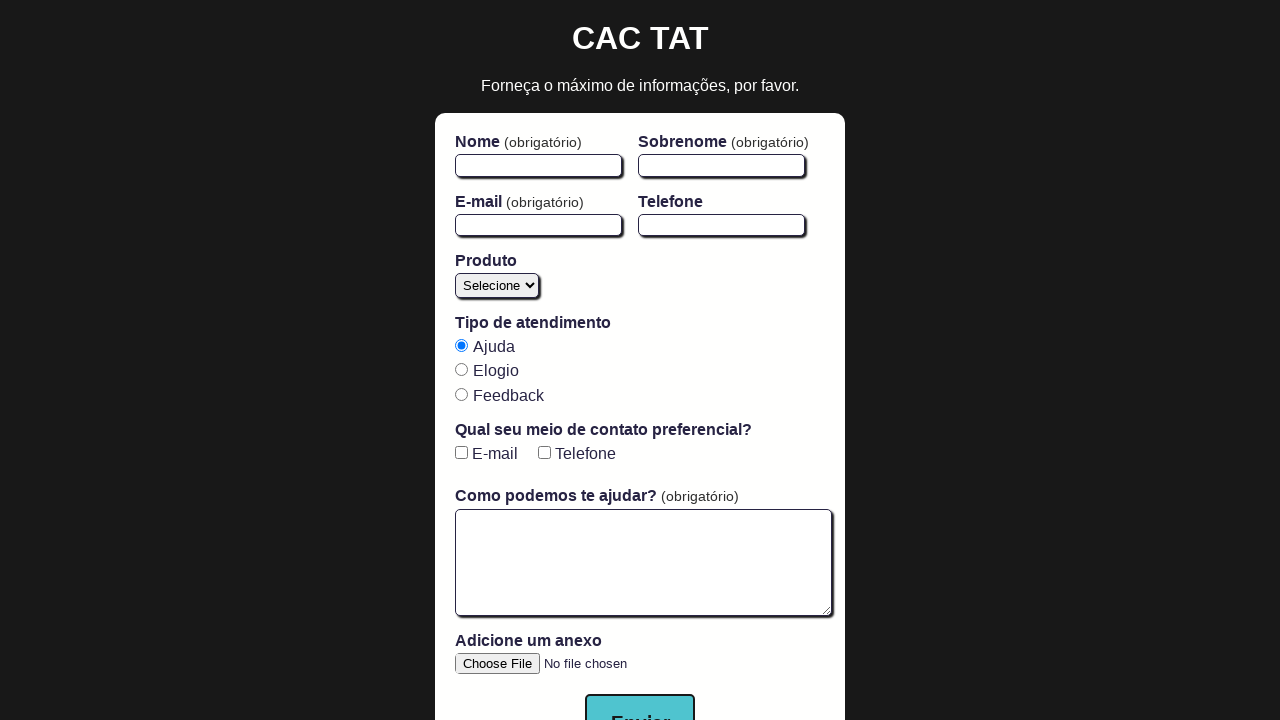

Verified product dropdown is enabled
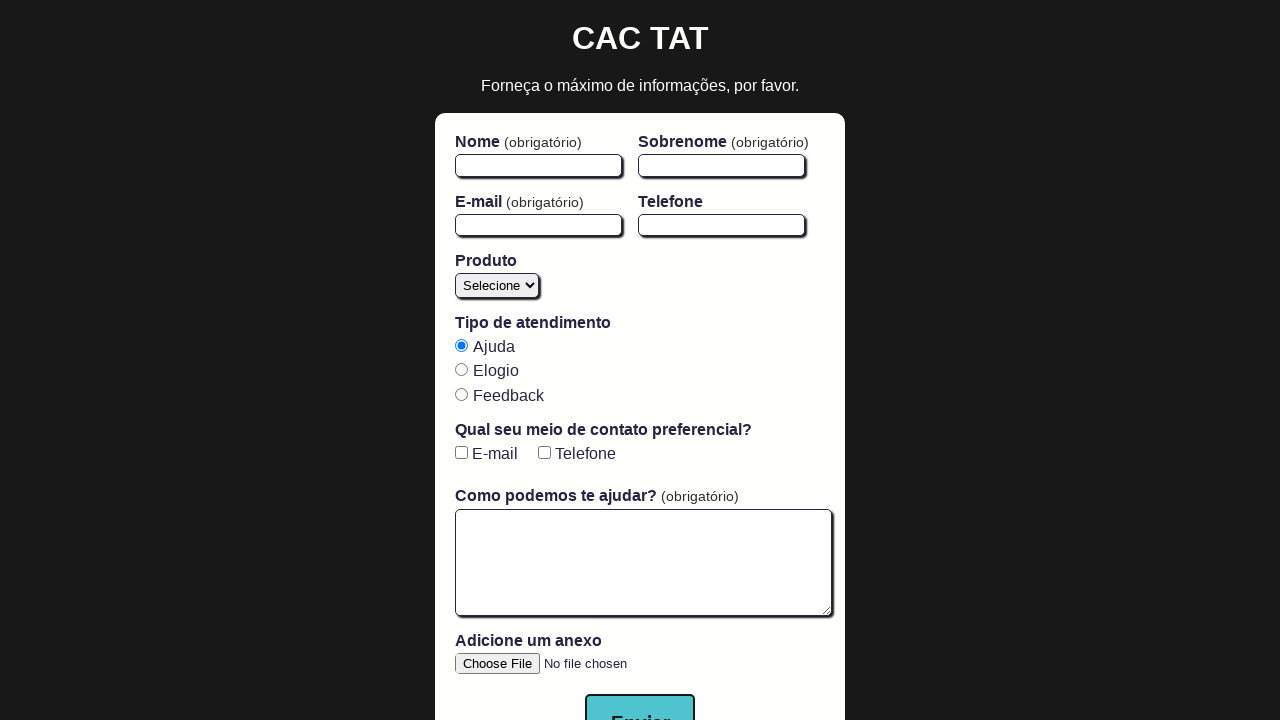

Verified product dropdown default value is empty
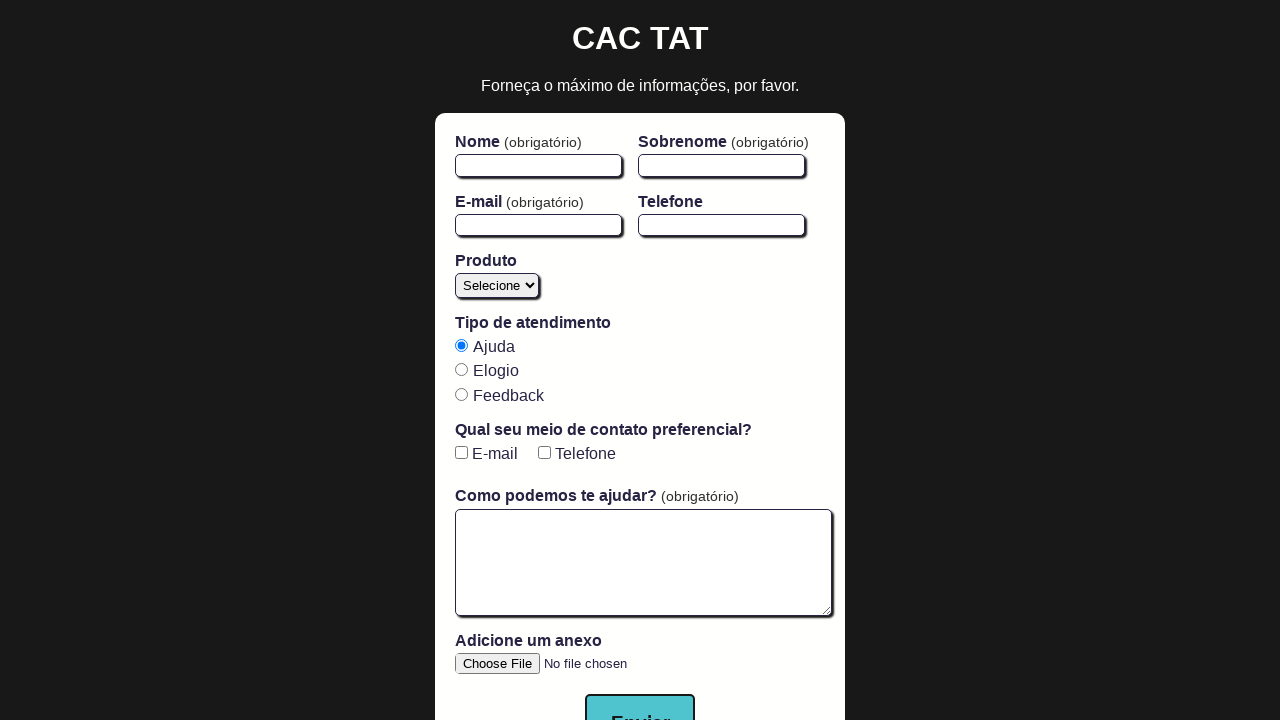

Retrieved all product dropdown options
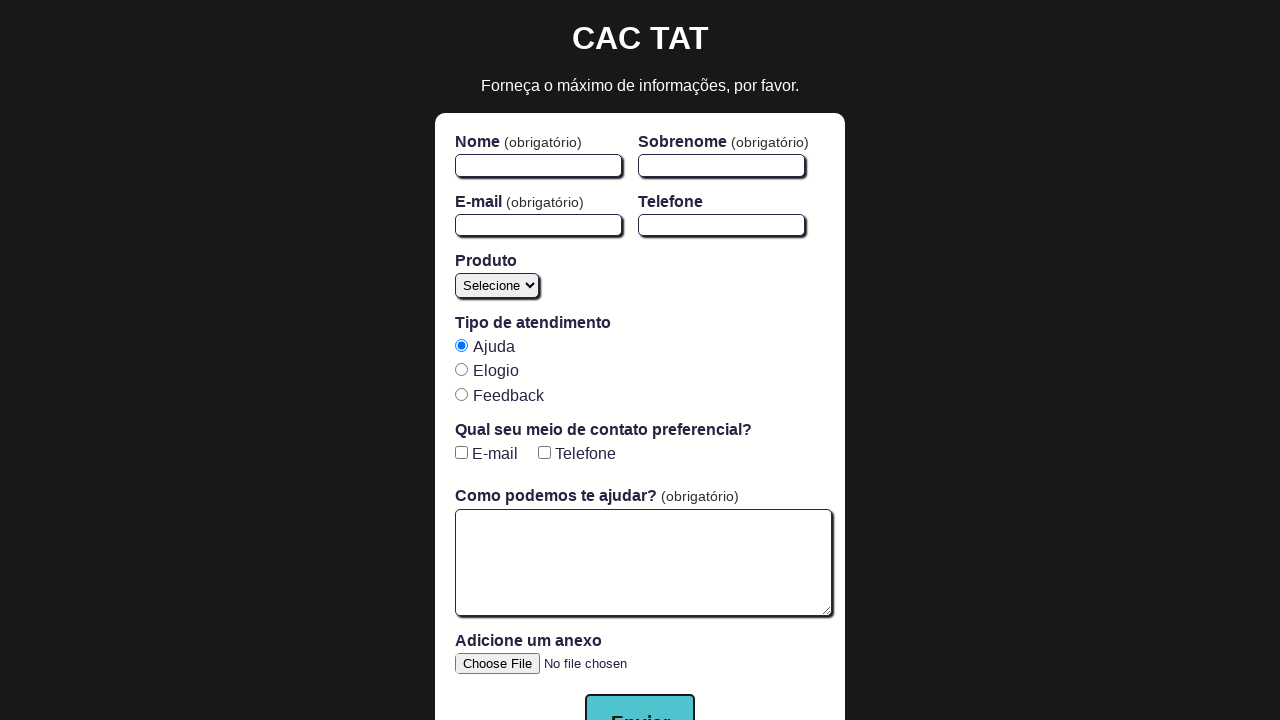

Verified product dropdown contains exactly 5 options
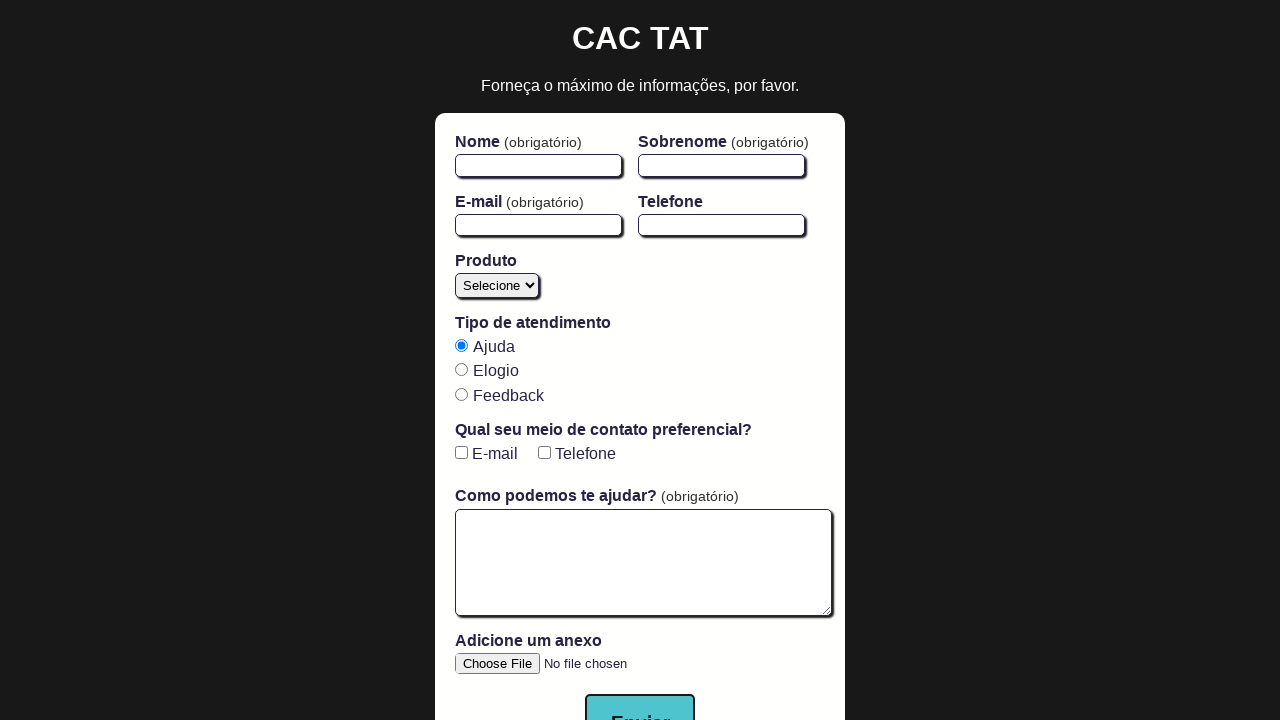

Verified option 1: 'Selecione' is present in dropdown
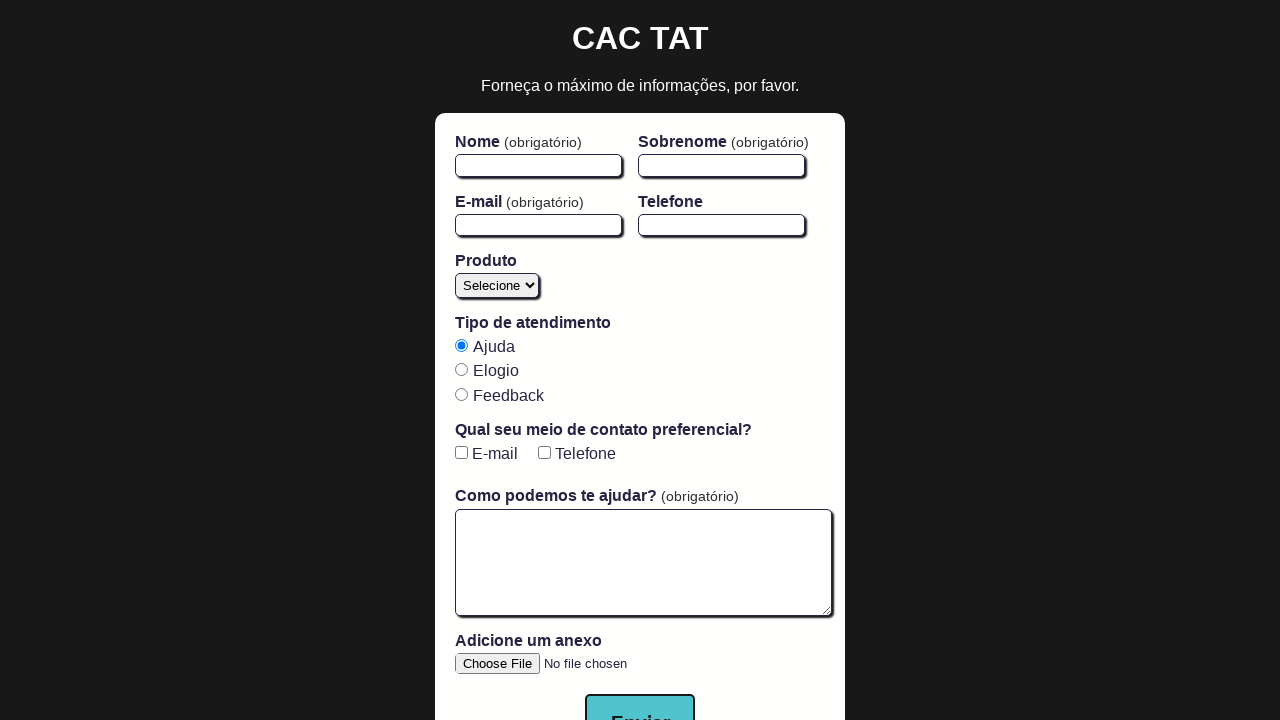

Verified option 2: 'Blog' is present in dropdown
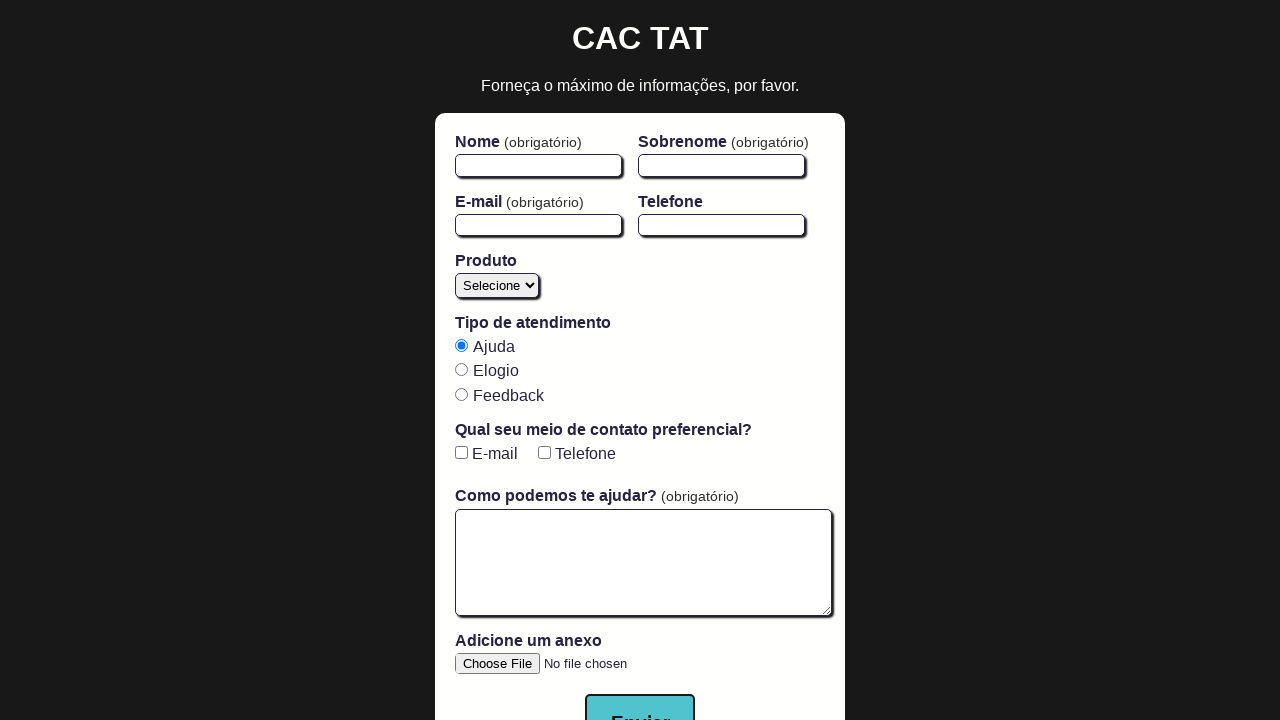

Verified option 3: 'Cursos' is present in dropdown
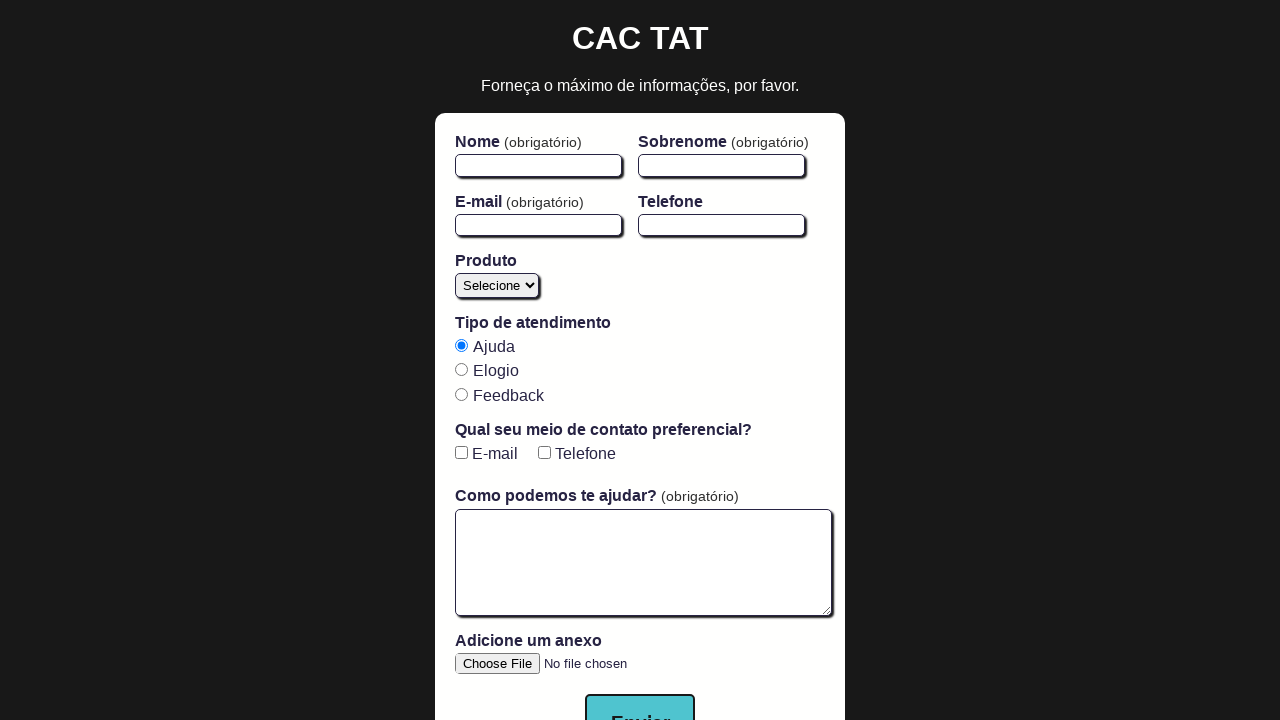

Verified option 4: 'Mentoria' is present in dropdown
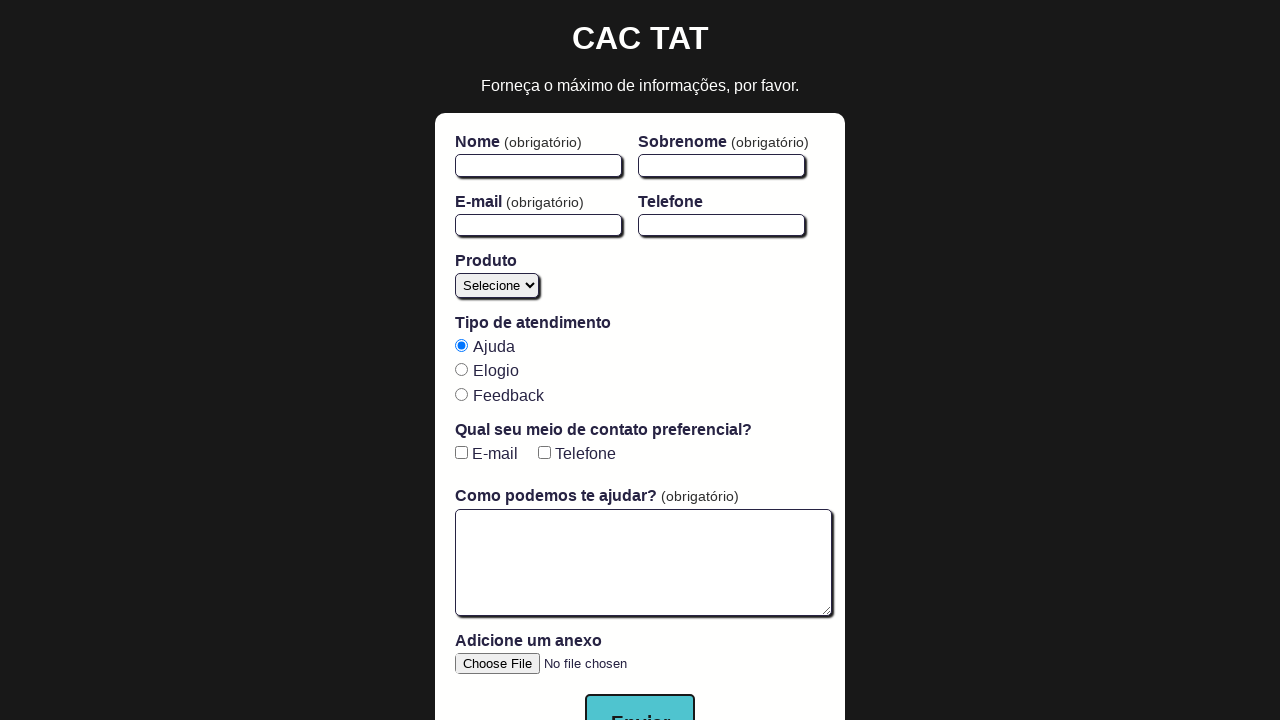

Verified option 5: 'YouTube' is present in dropdown
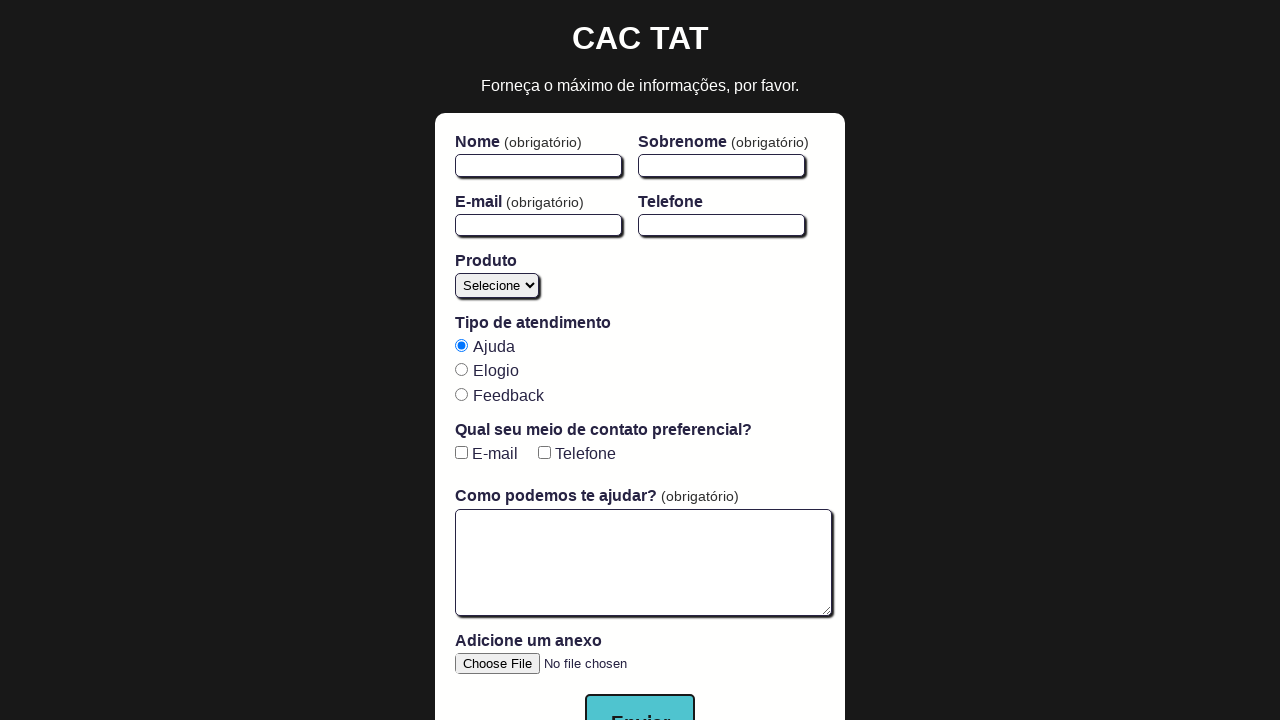

Selected 'Blog' option from product dropdown on #product
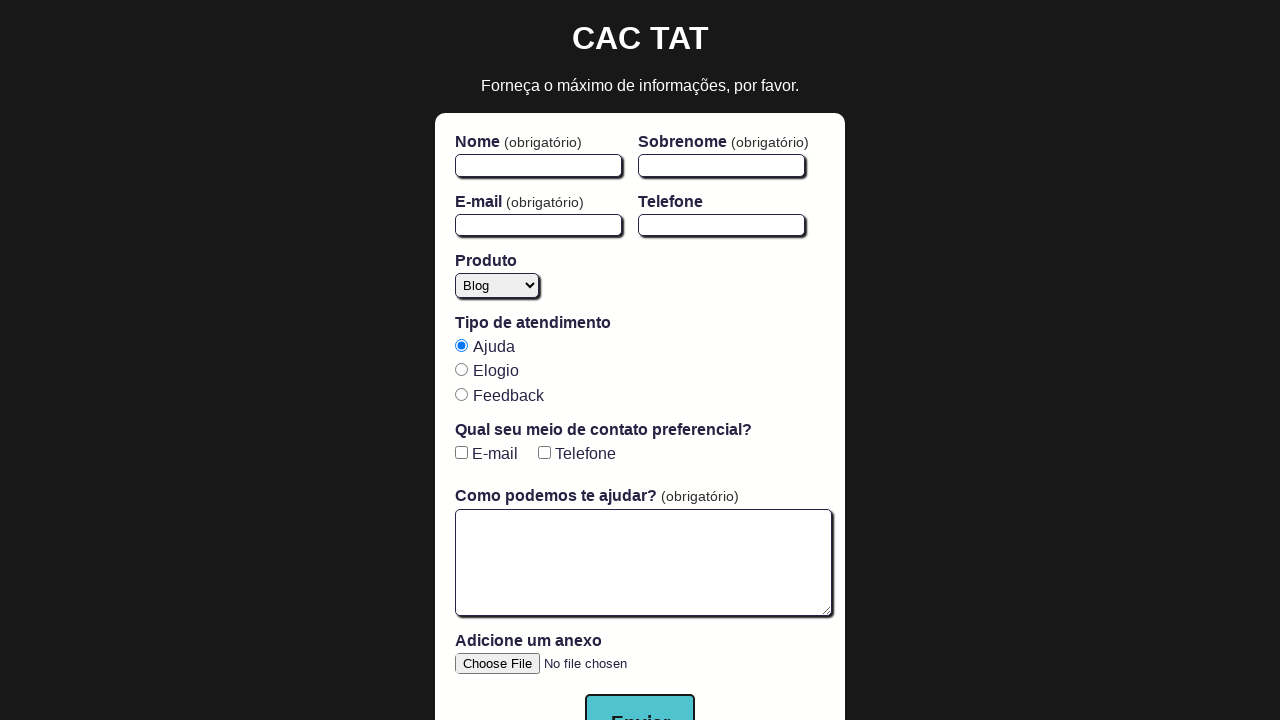

Verified 'Blog' option is currently selected
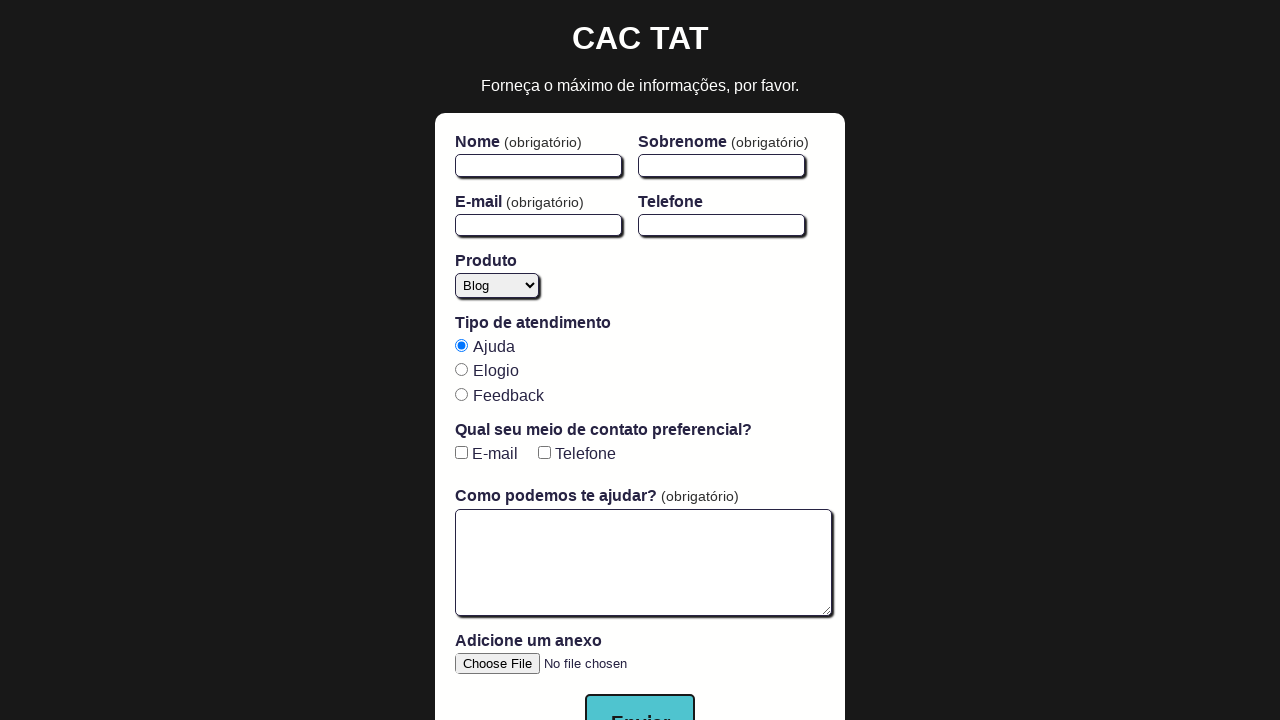

Selected 'Cursos' option from product dropdown on #product
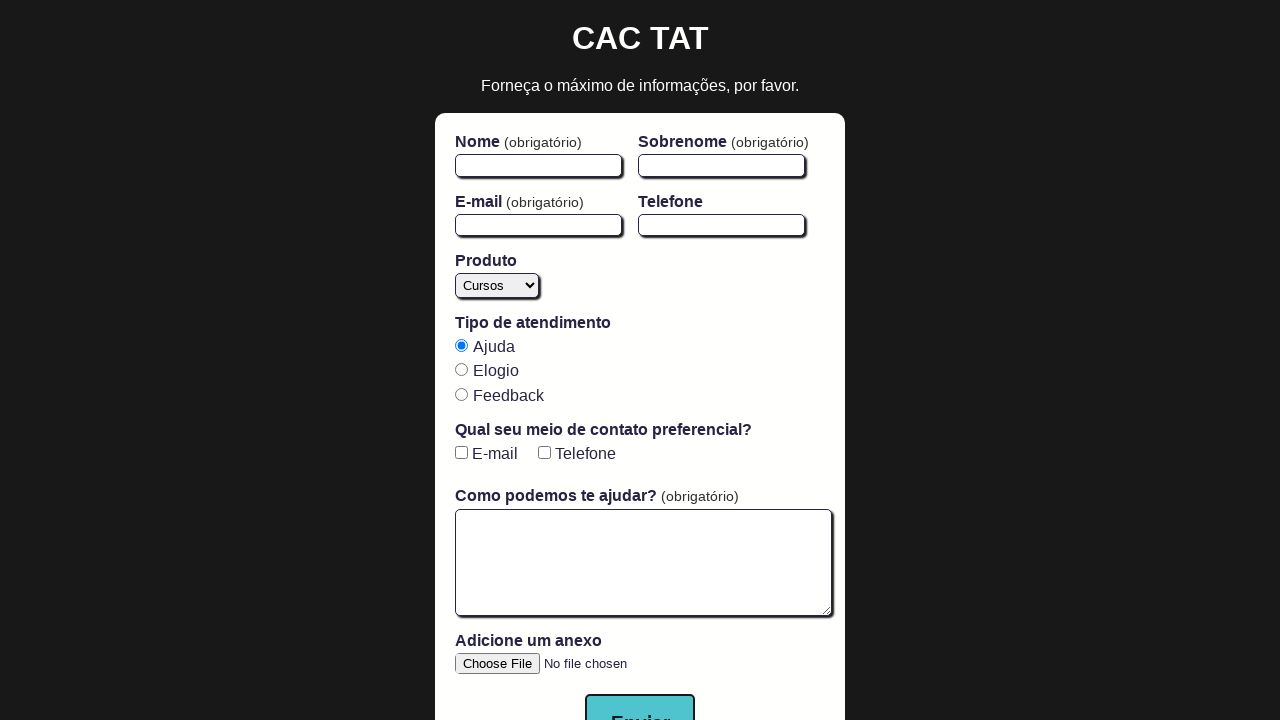

Verified 'Cursos' option is currently selected
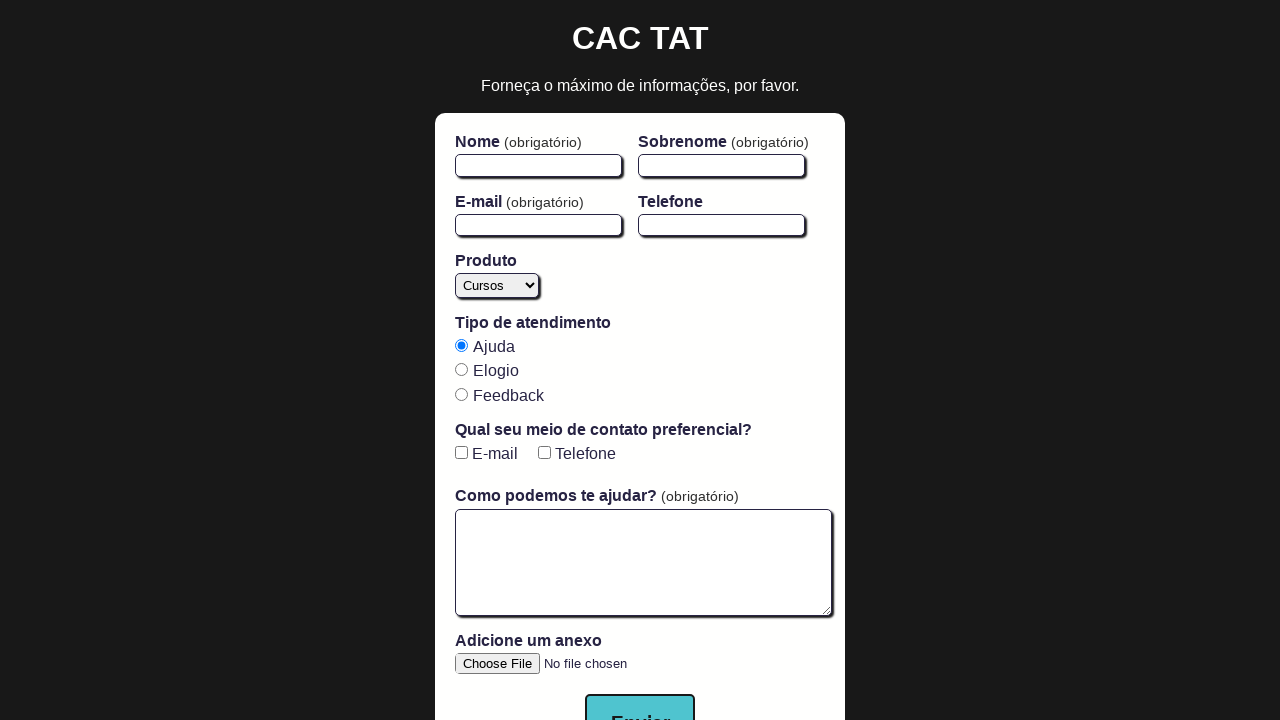

Selected 'Mentoria' option from product dropdown on #product
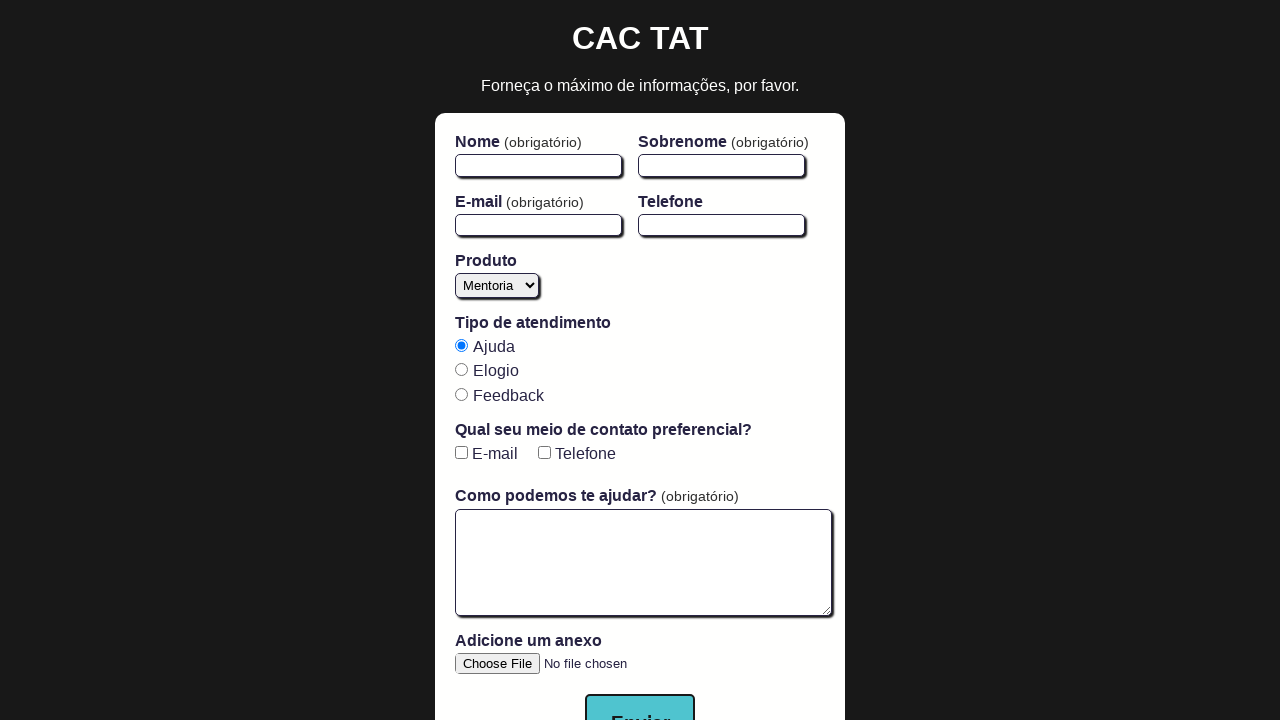

Verified 'Mentoria' option is currently selected
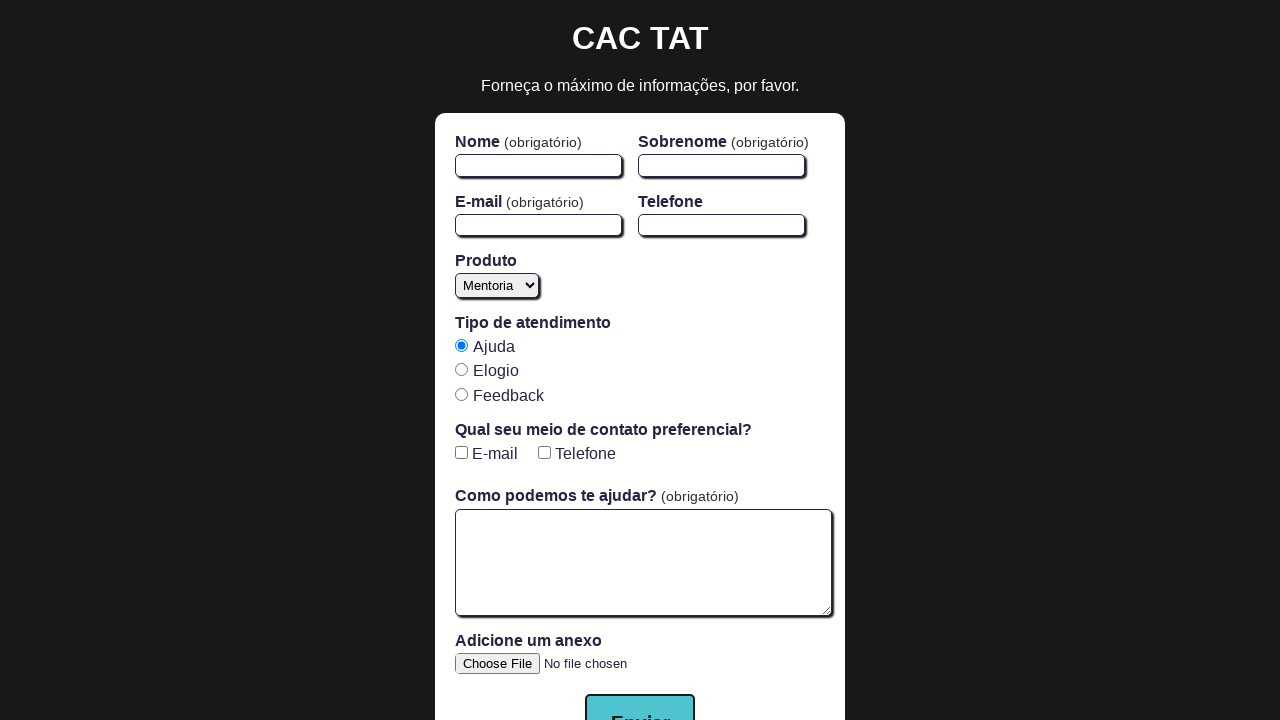

Selected 'YouTube' option from product dropdown on #product
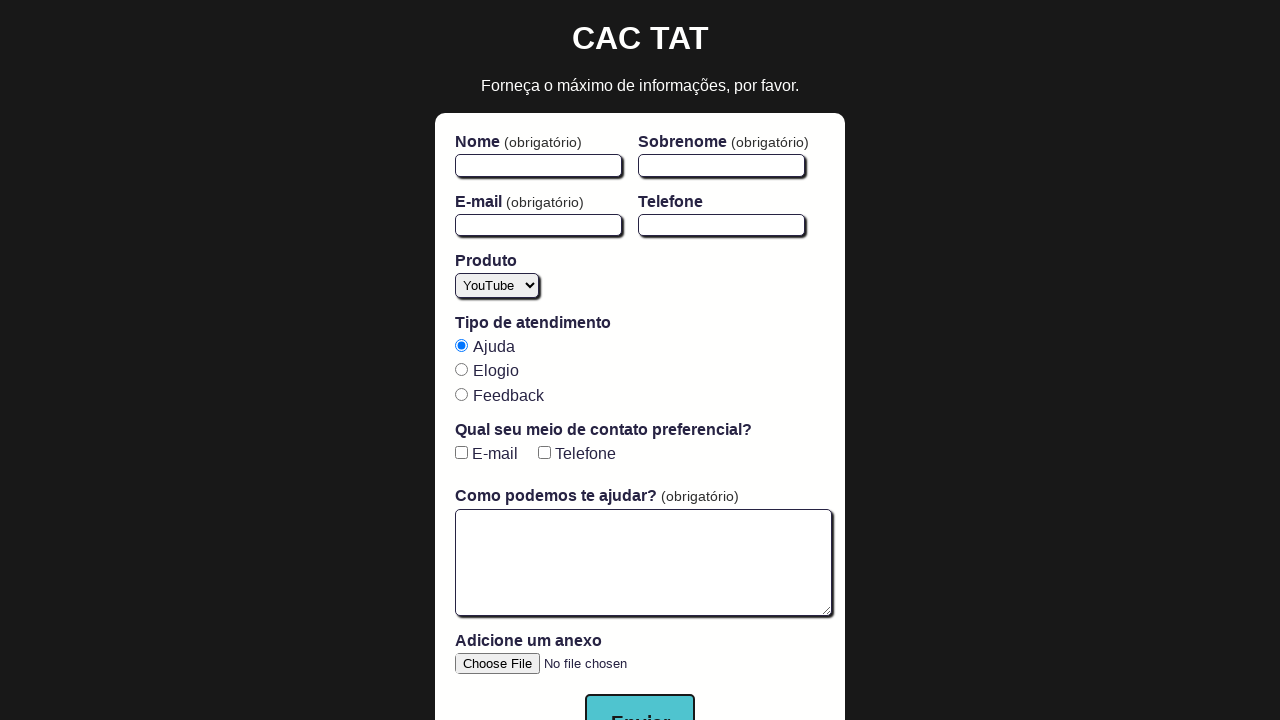

Verified 'YouTube' option is currently selected
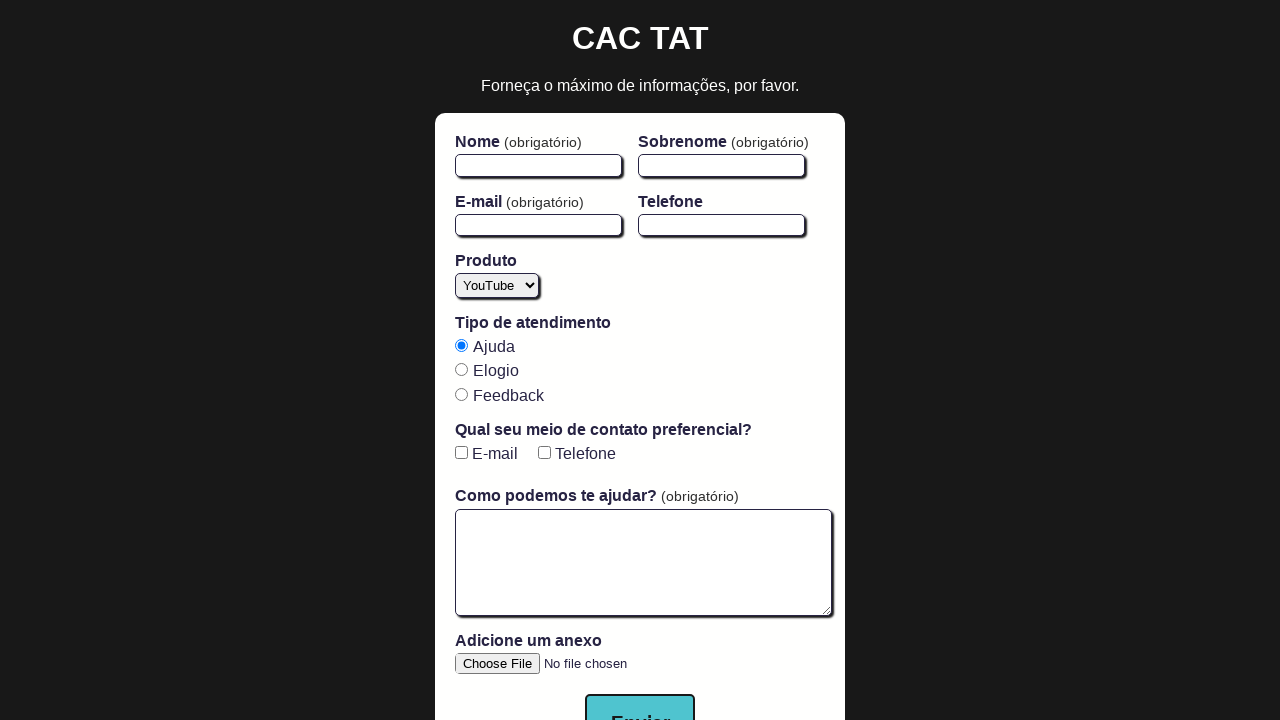

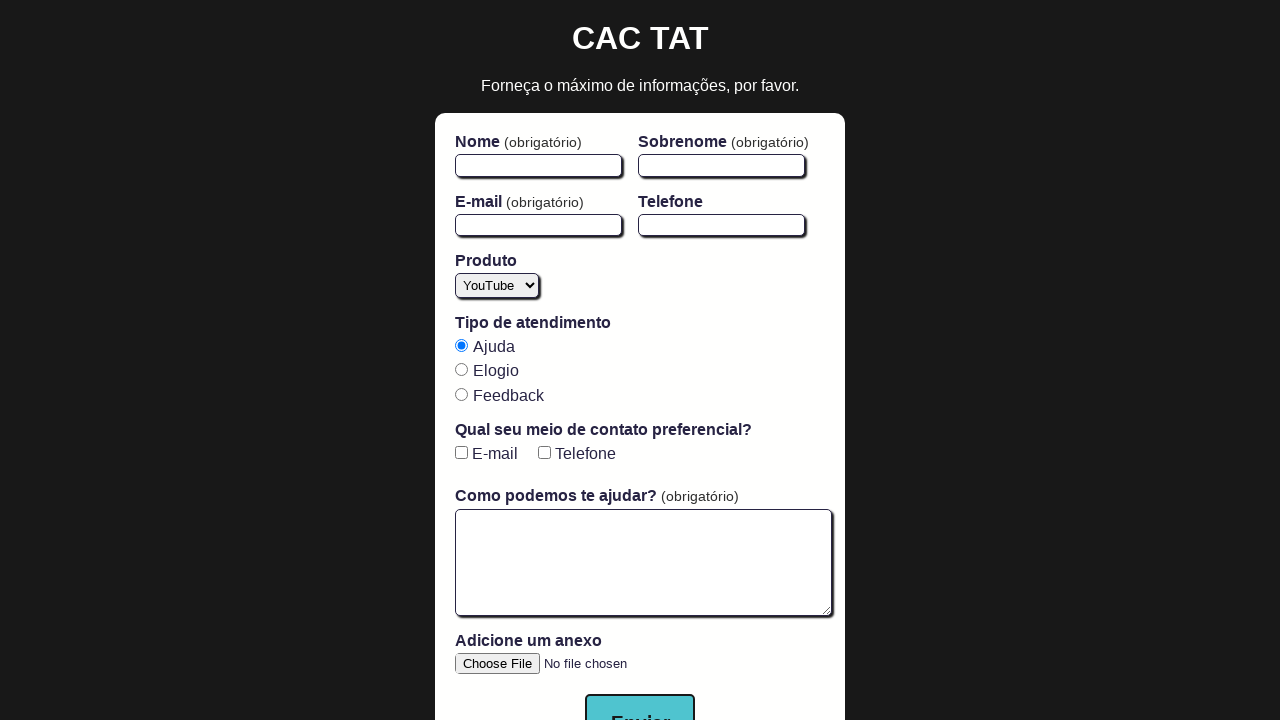